Tests drag and drop functionality by dragging a draggable element onto a droppable target on the jQuery UI demo page

Starting URL: https://jqueryui.com/droppable/

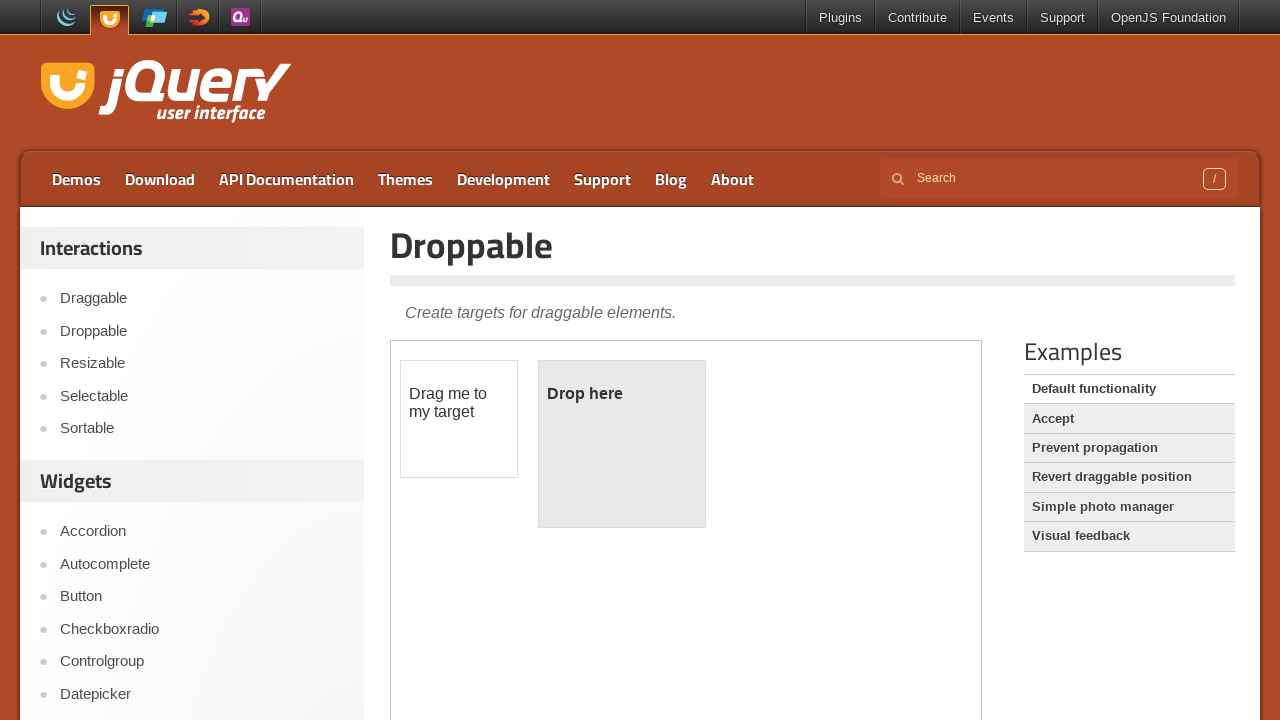

Located iframe containing drag and drop demo
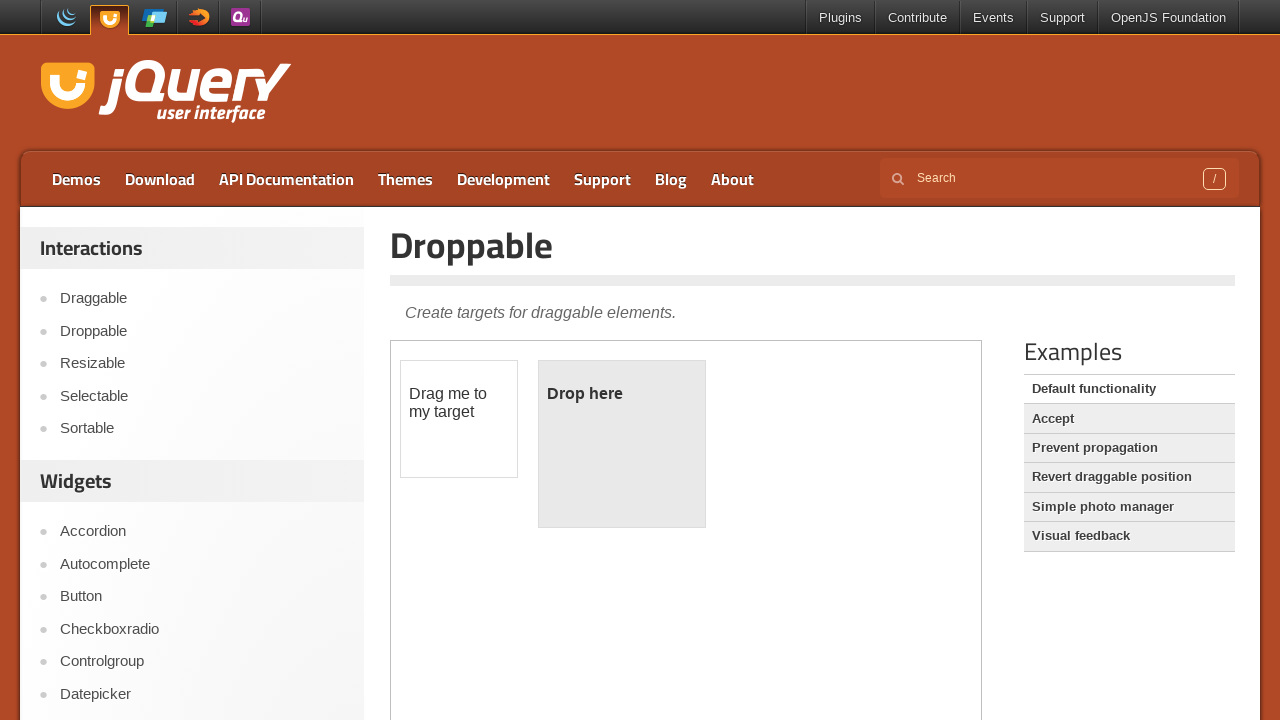

Located draggable element
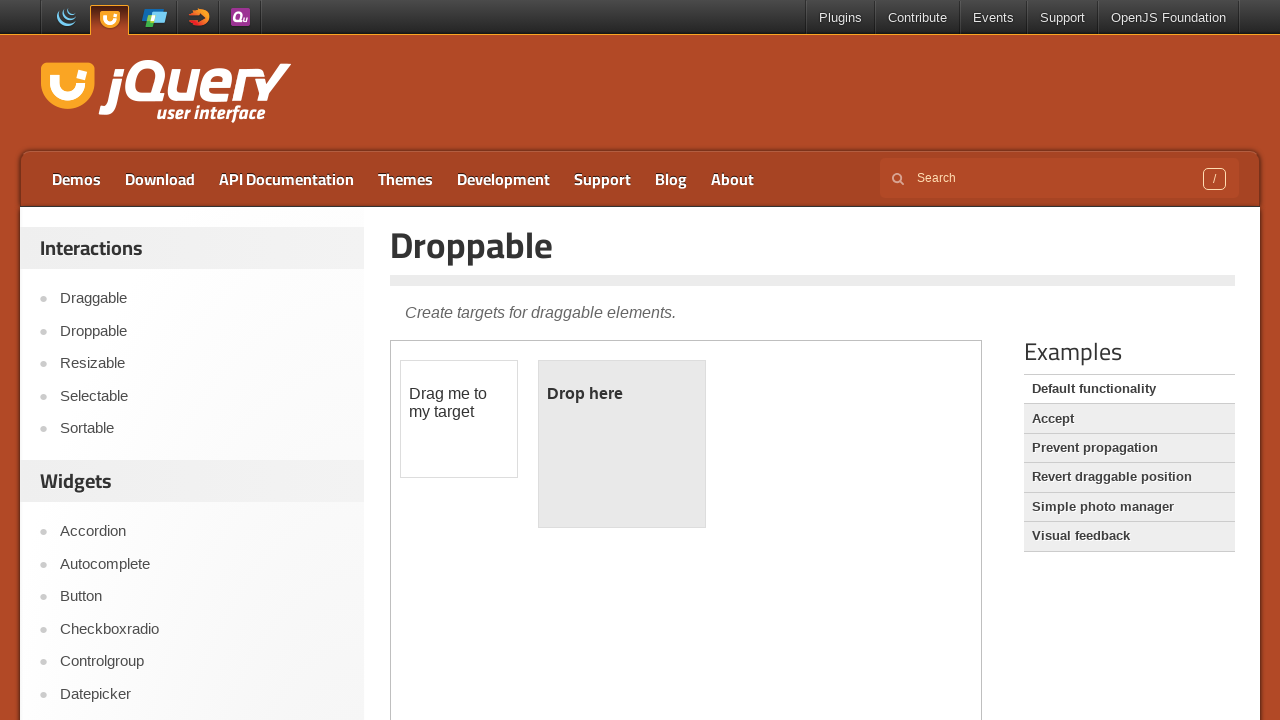

Located droppable target element
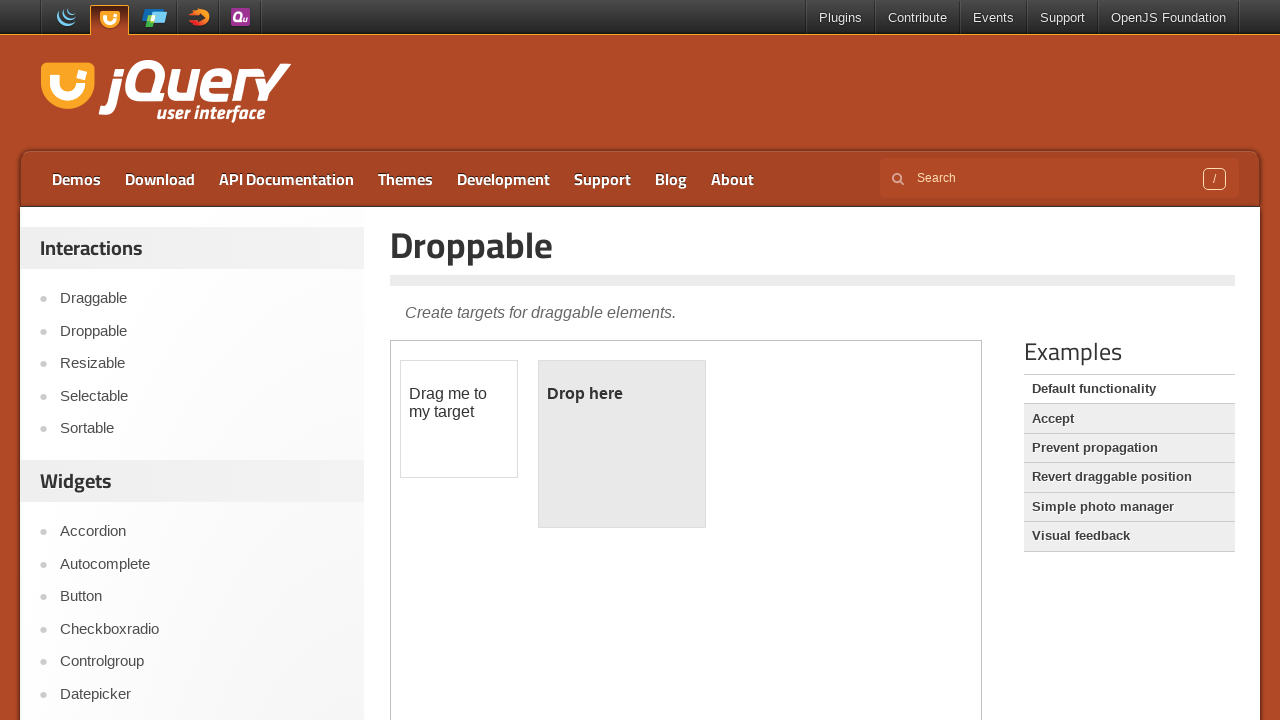

Dragged draggable element onto droppable target at (622, 444)
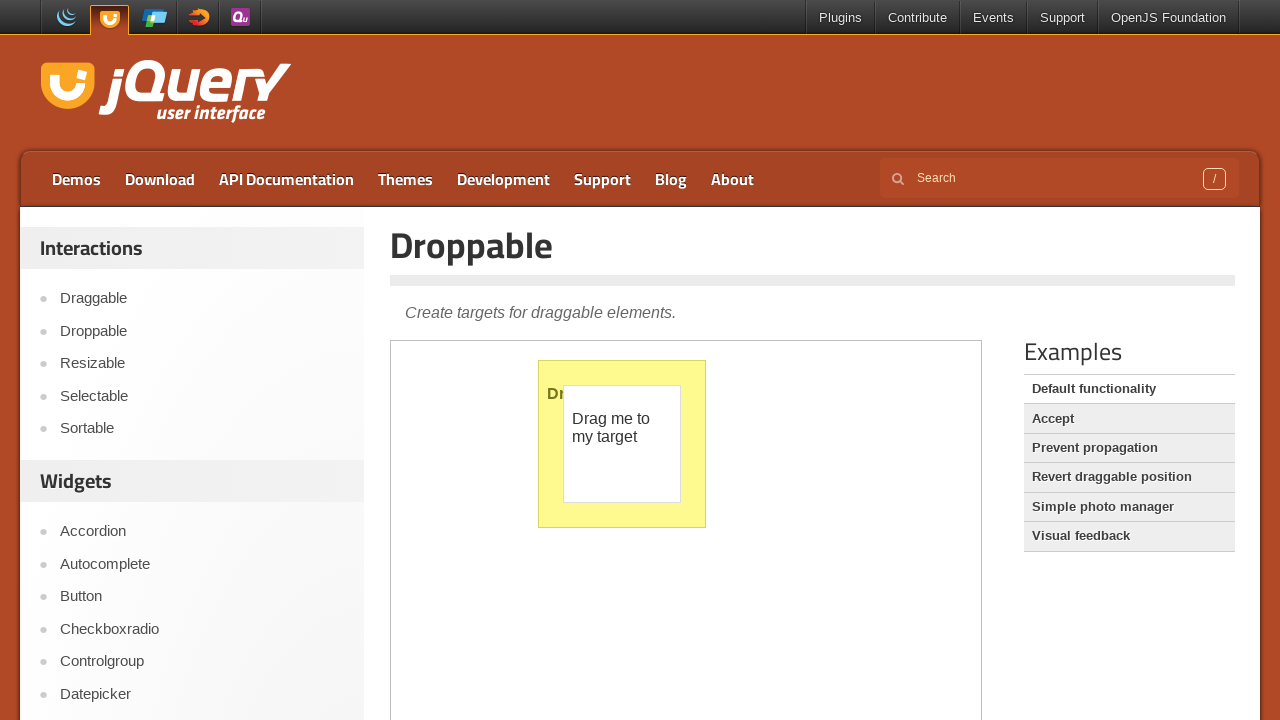

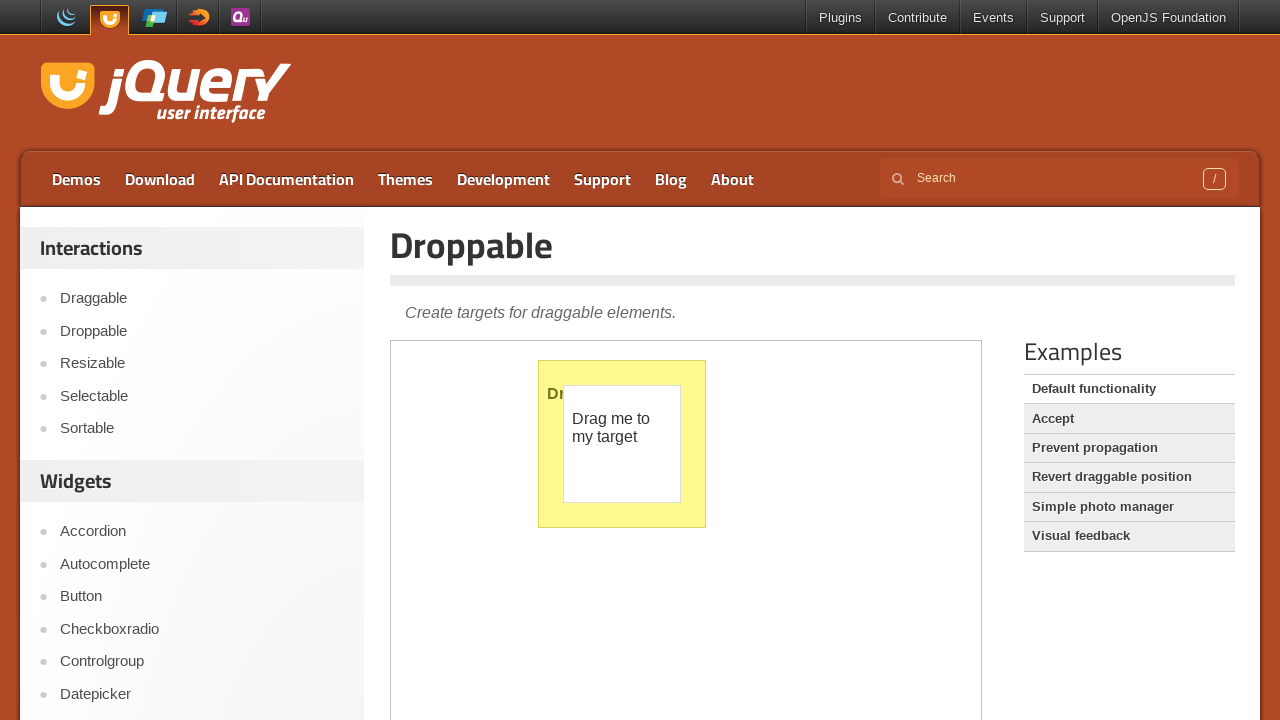